Tests hover functionality by moving mouse to an element and verifying hover state

Starting URL: https://www.selenium.dev/selenium/web/mouse_interaction.html

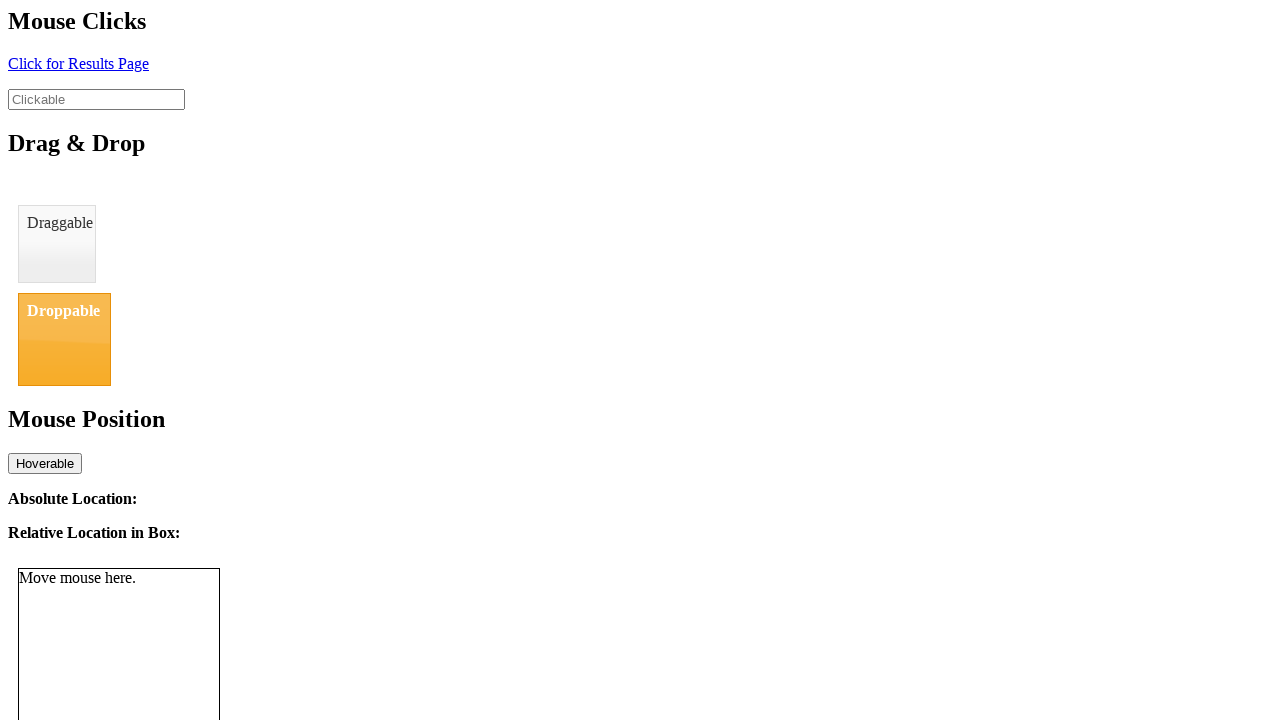

Navigated to mouse interaction test page
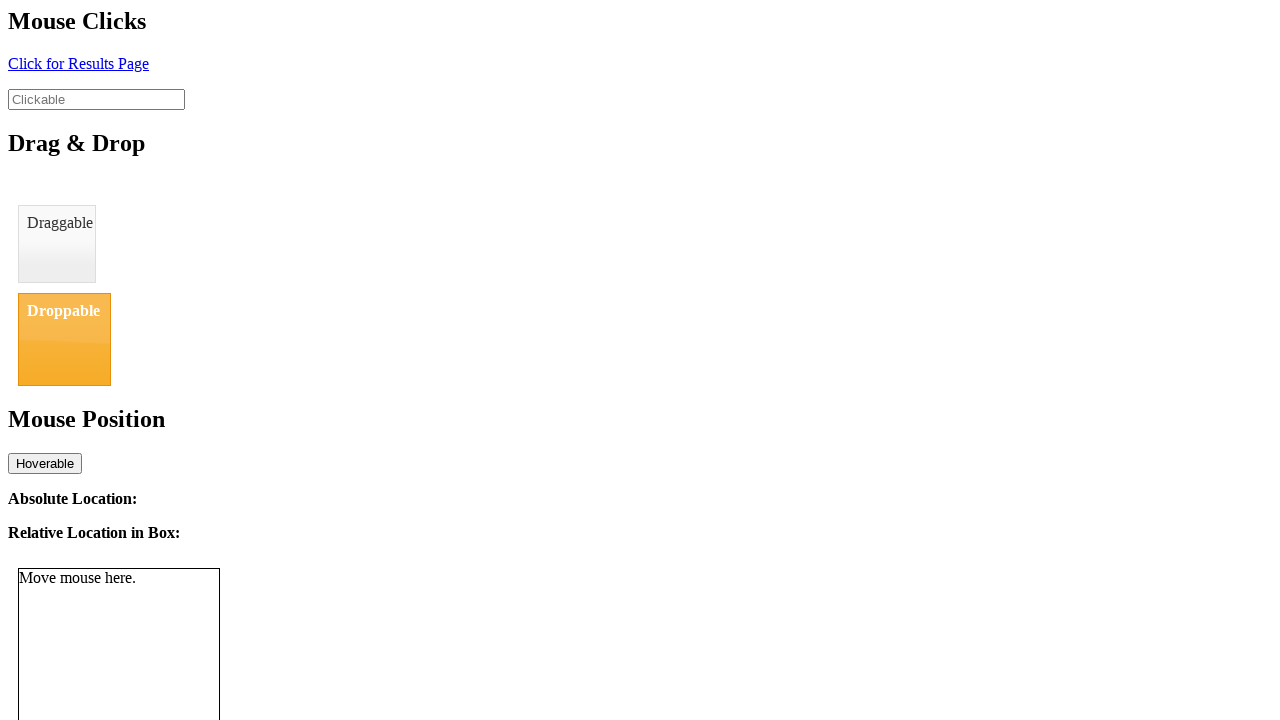

Hovered over the hover input element at (45, 463) on input#hover
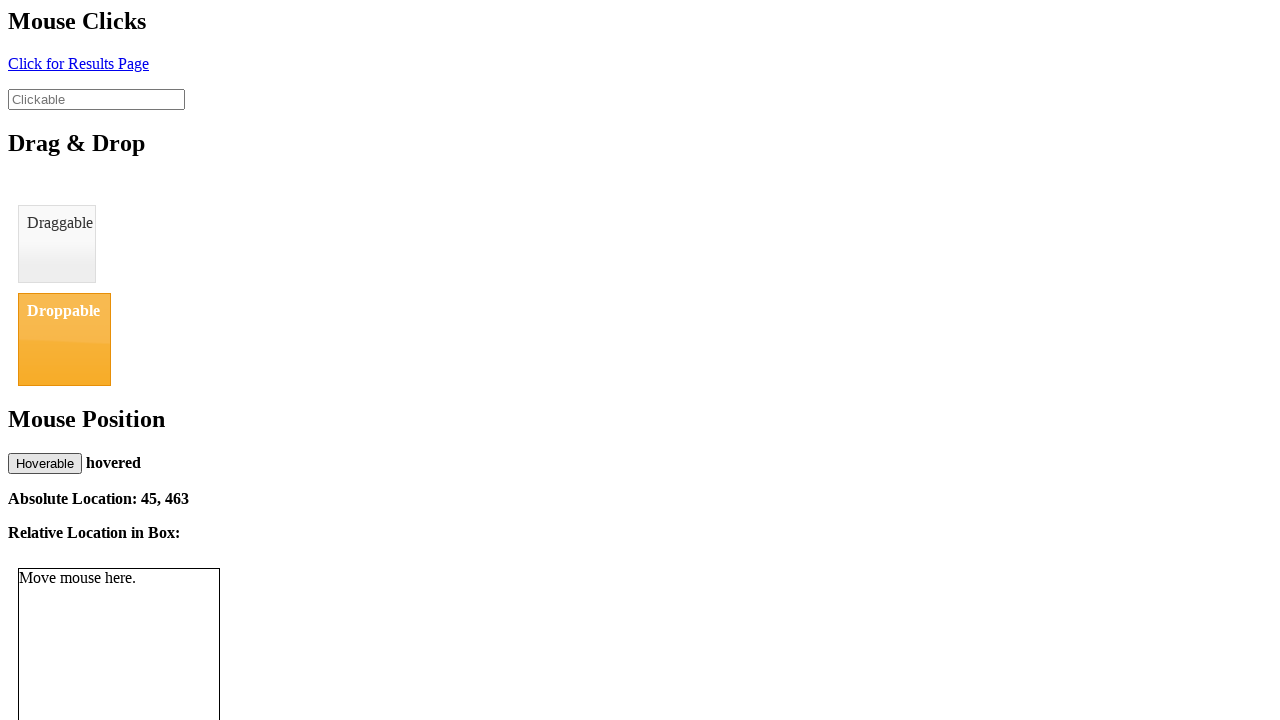

Retrieved move status text content
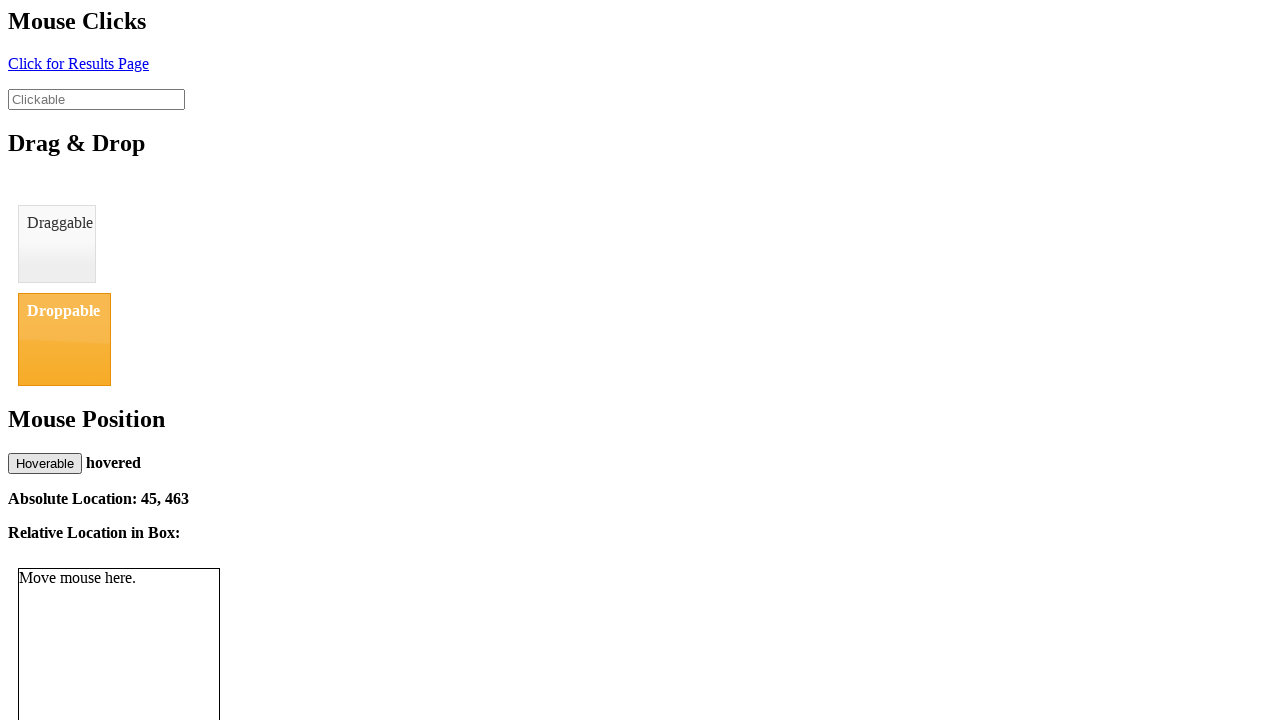

Verified hover state: move status equals 'hovered'
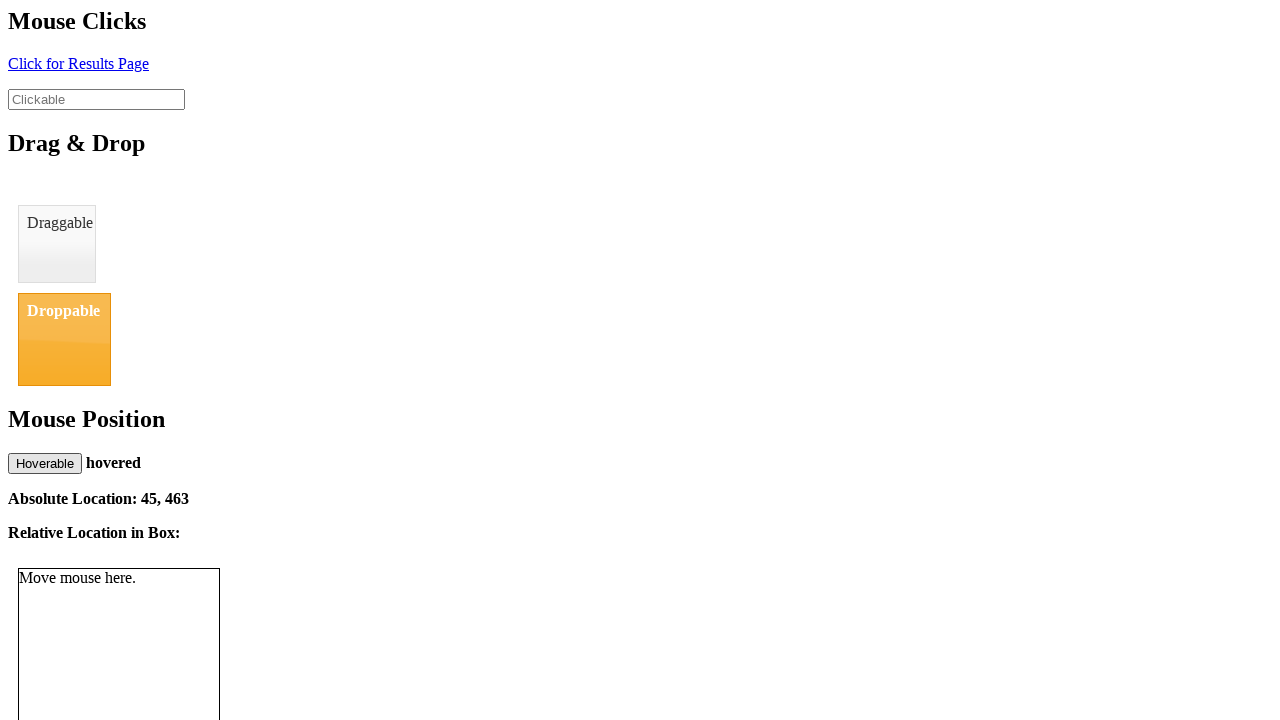

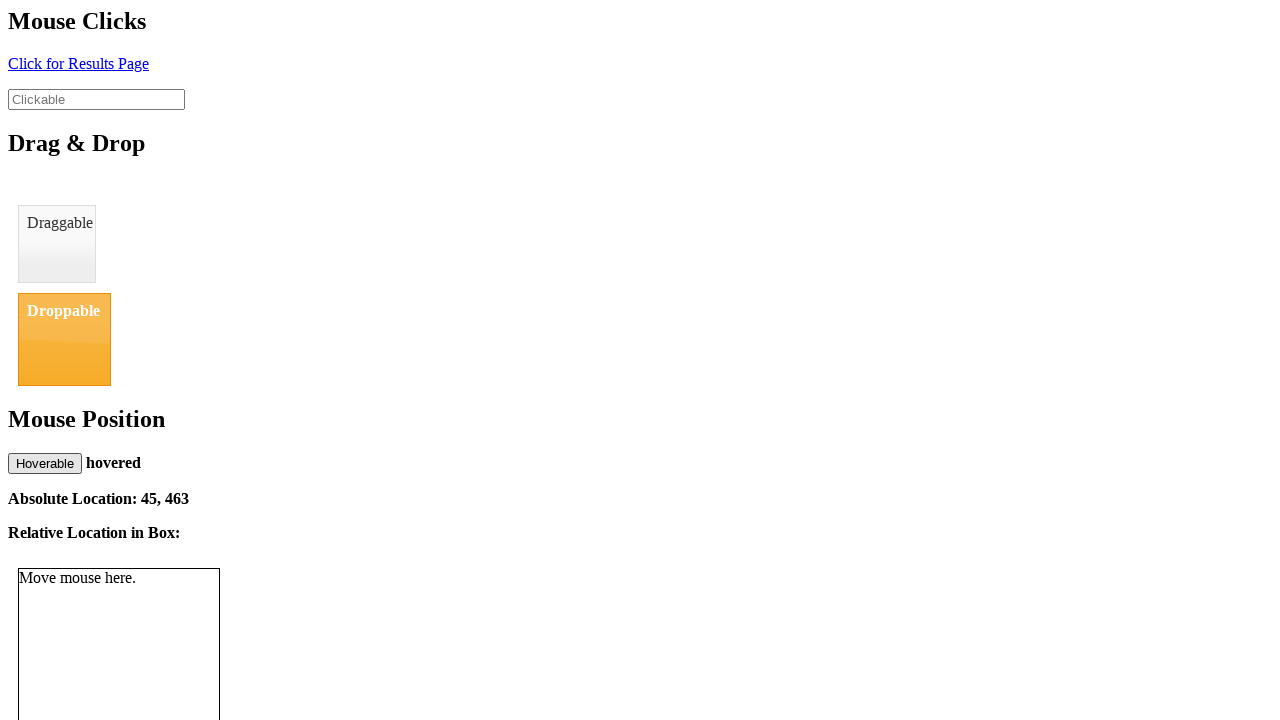